Tests checkbox functionality by clicking checkboxes and verifying their selection state

Starting URL: https://the-internet.herokuapp.com/checkboxes

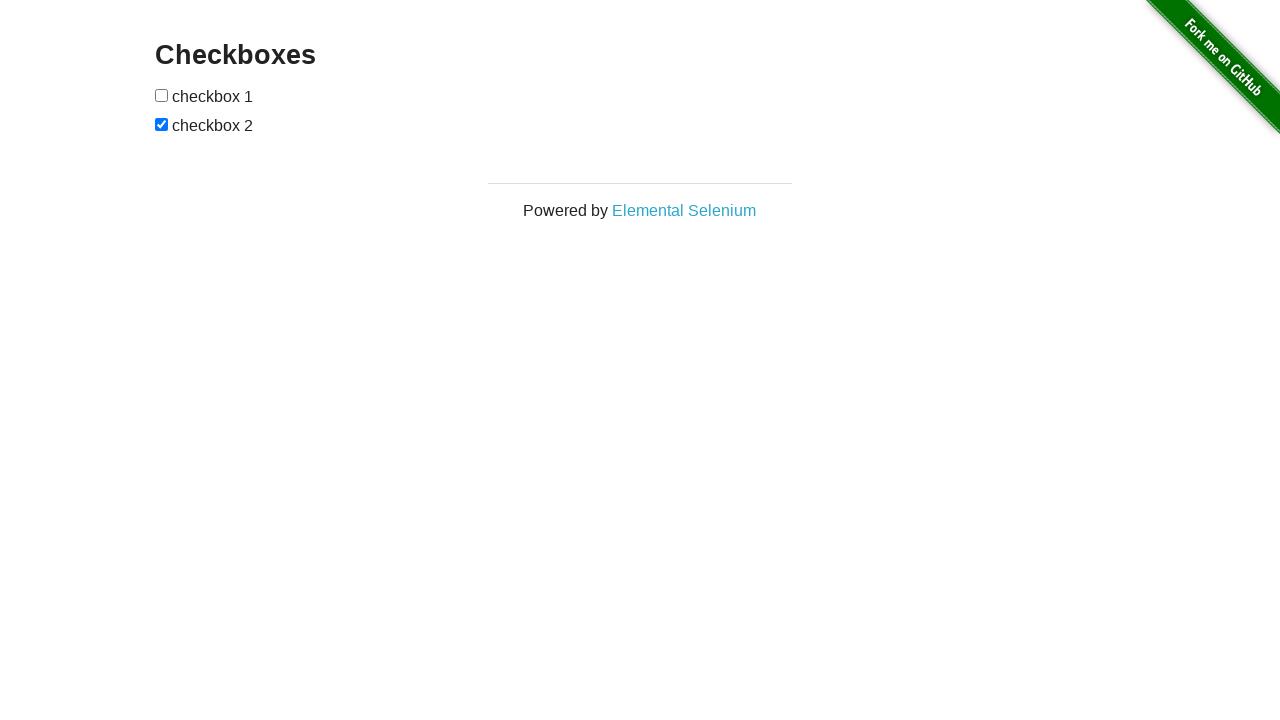

Clicked first checkbox at (162, 95) on (//*[@type='checkbox'])[1]
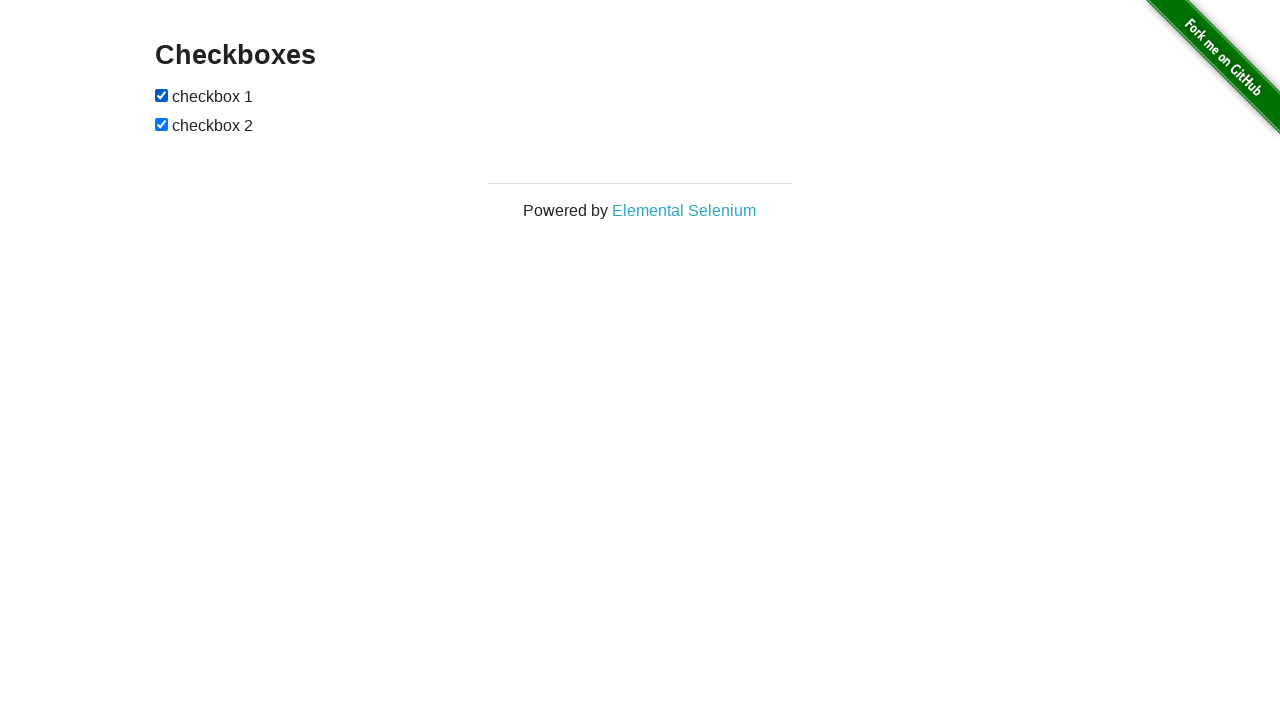

Verified first checkbox is selected
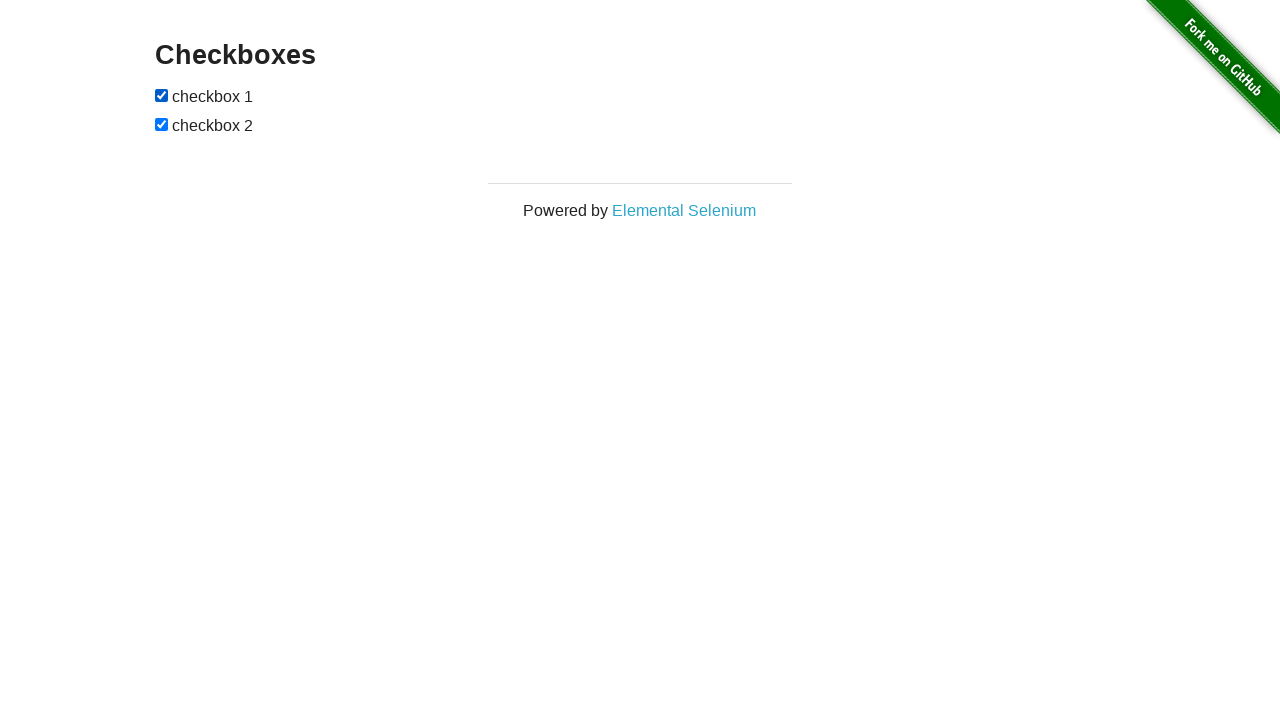

Verified second checkbox is enabled
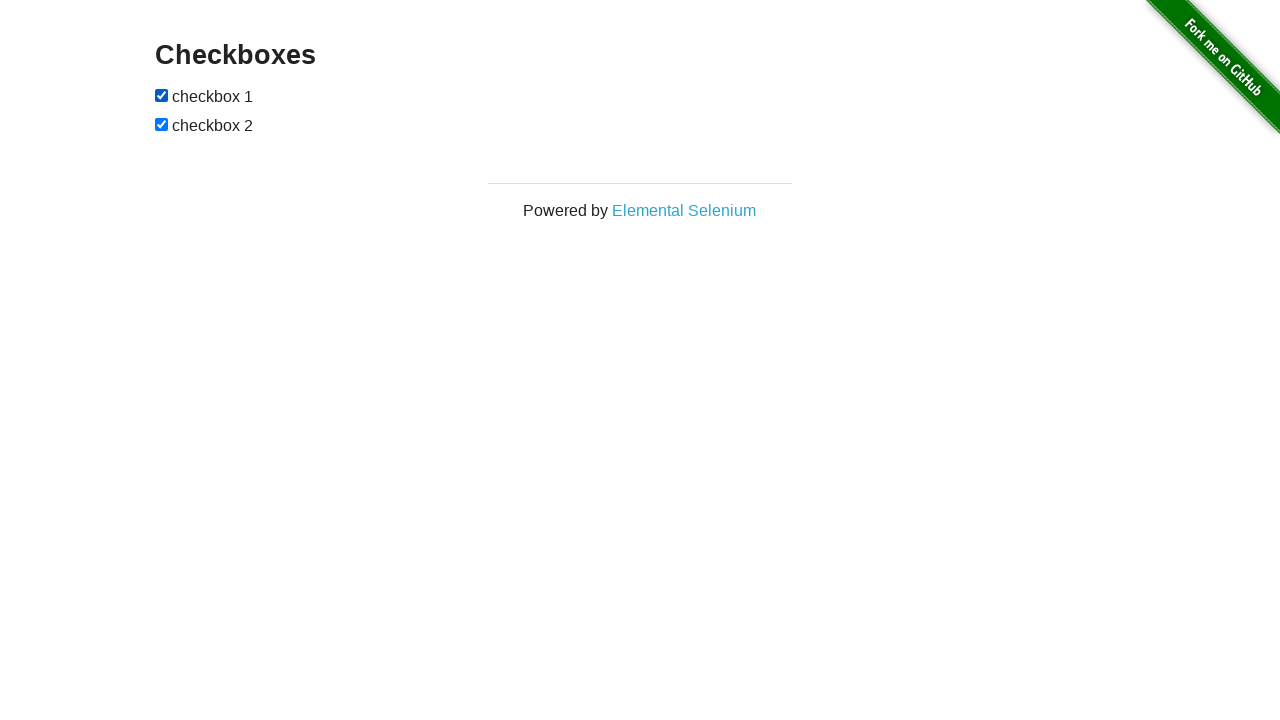

Clicked second checkbox to uncheck it at (162, 124) on (//*[@type='checkbox'])[2]
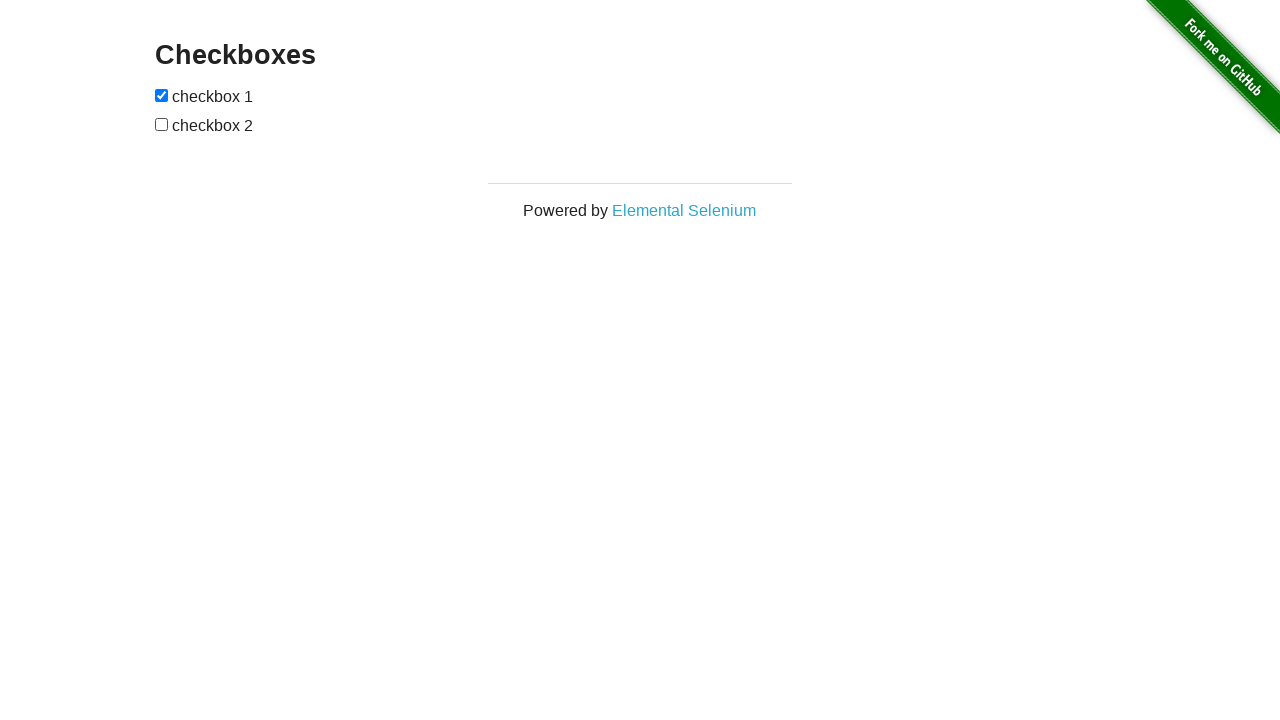

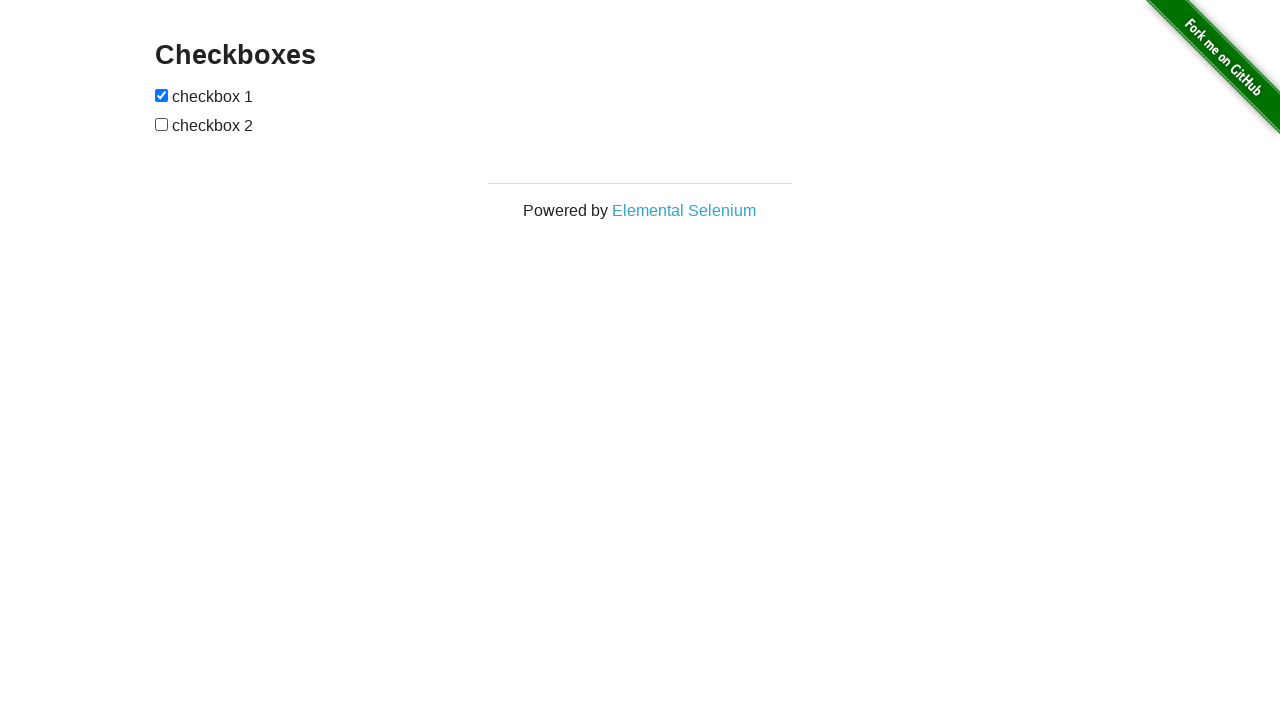